Navigates to the-internet.herokuapp.com, maximizes the window, and verifies the page title

Starting URL: https://the-internet.herokuapp.com

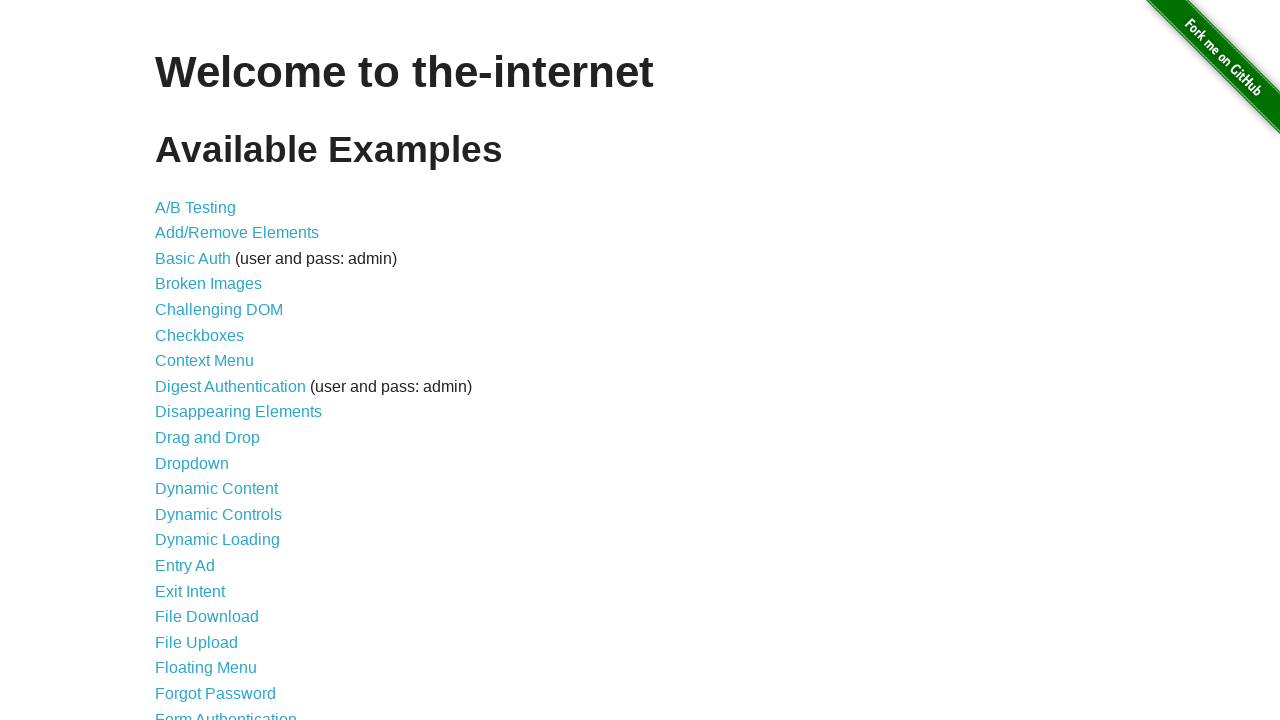

Navigated to https://the-internet.herokuapp.com
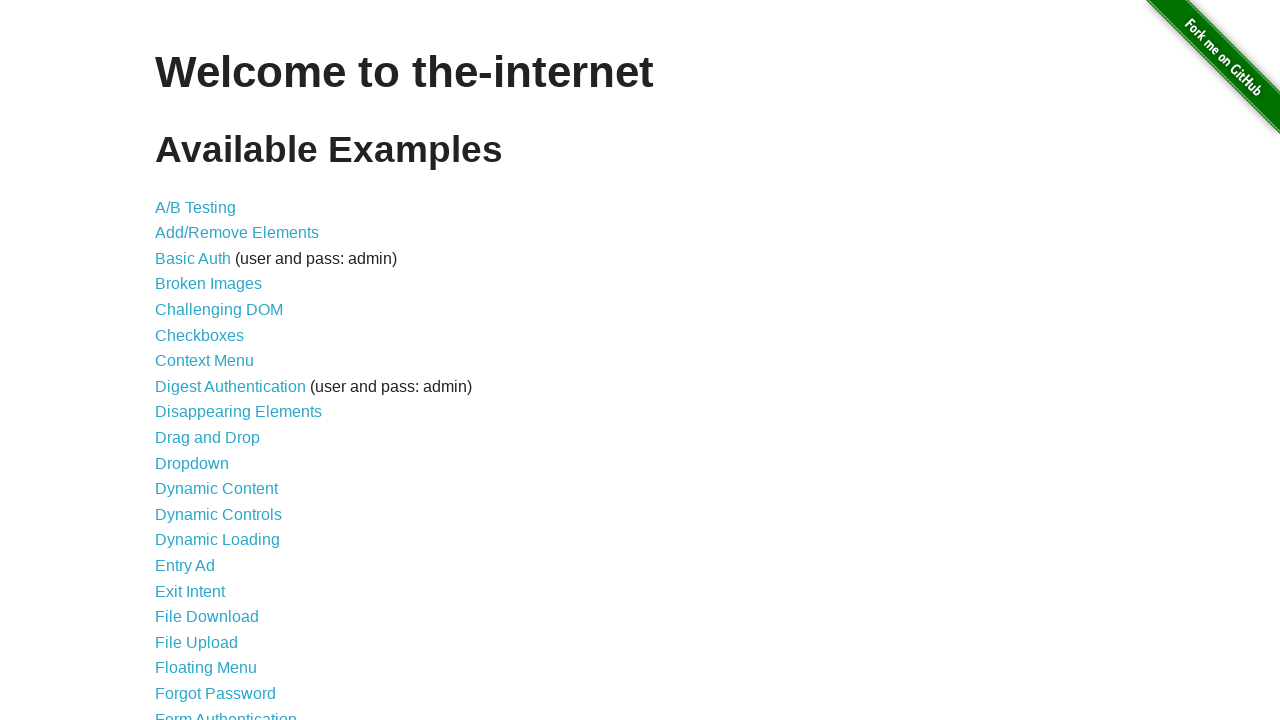

Maximized browser window
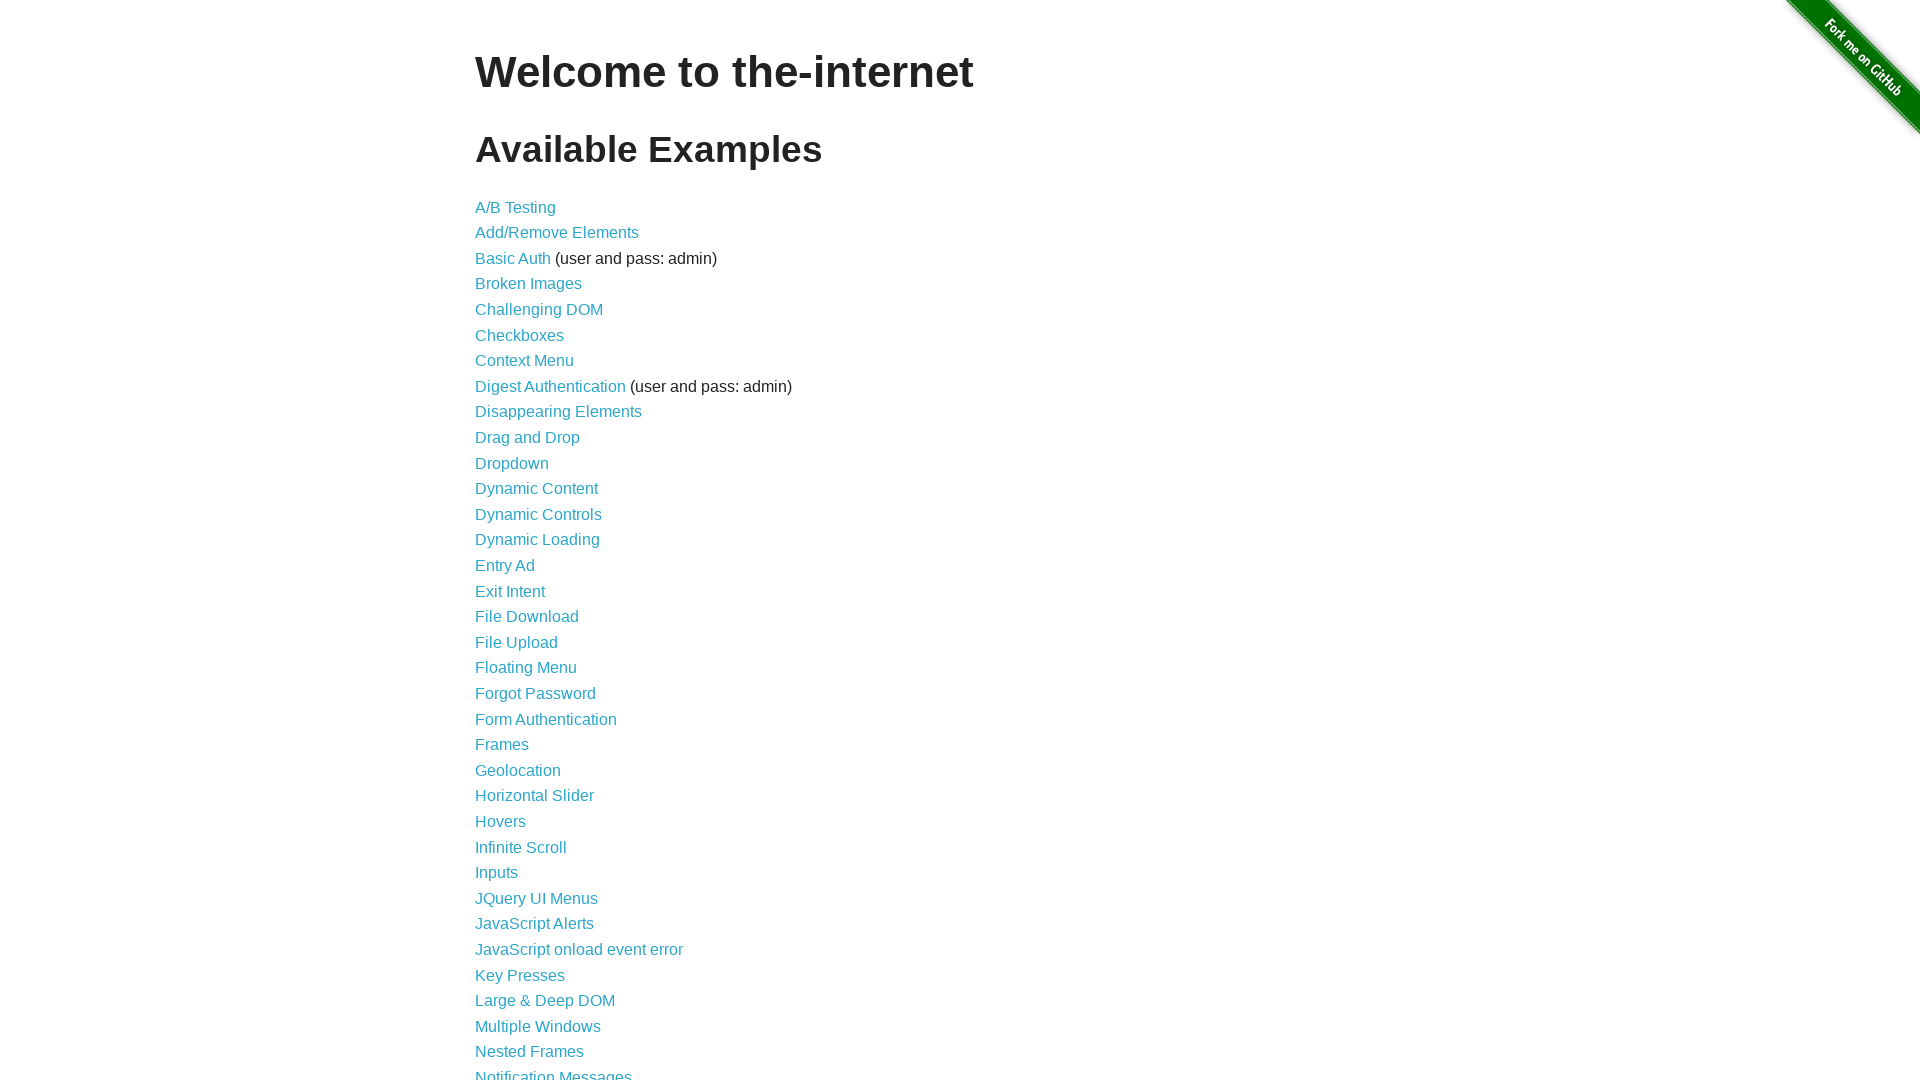

Verified page title is 'The Internet'
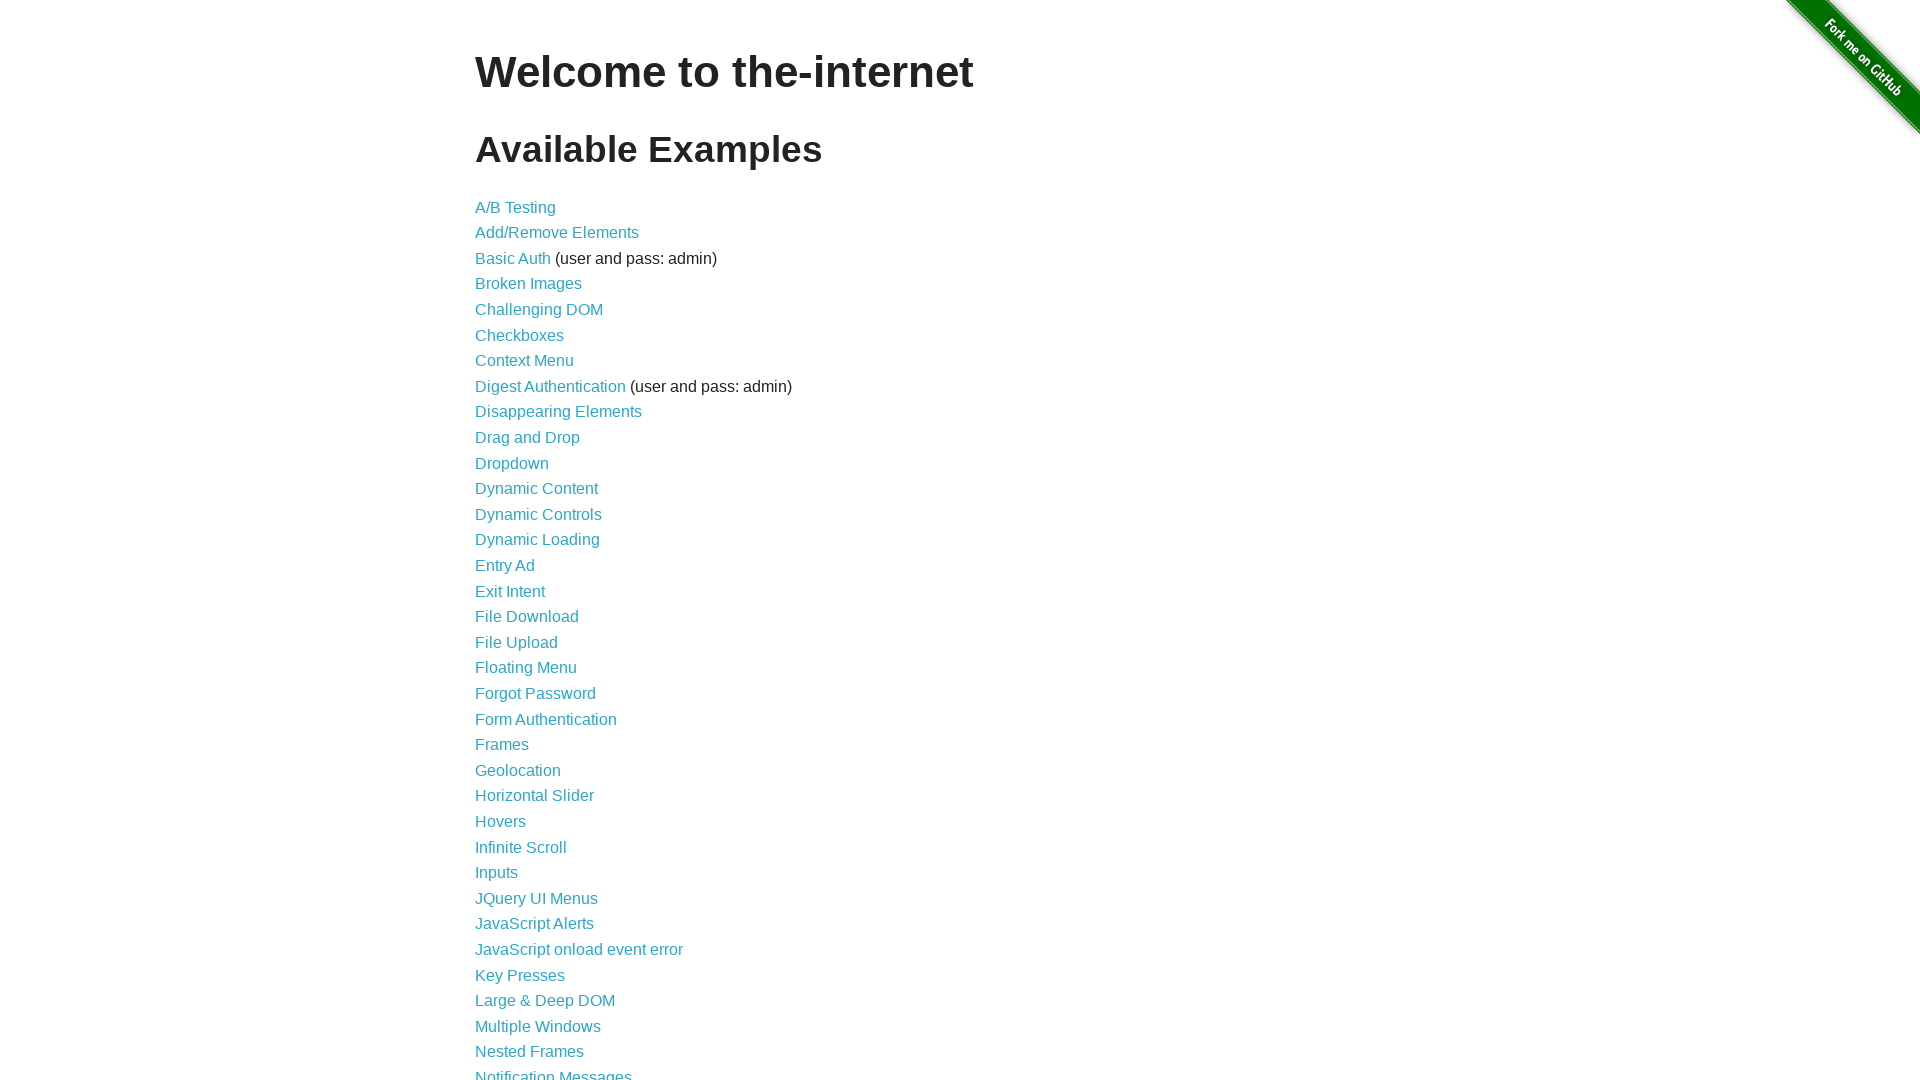

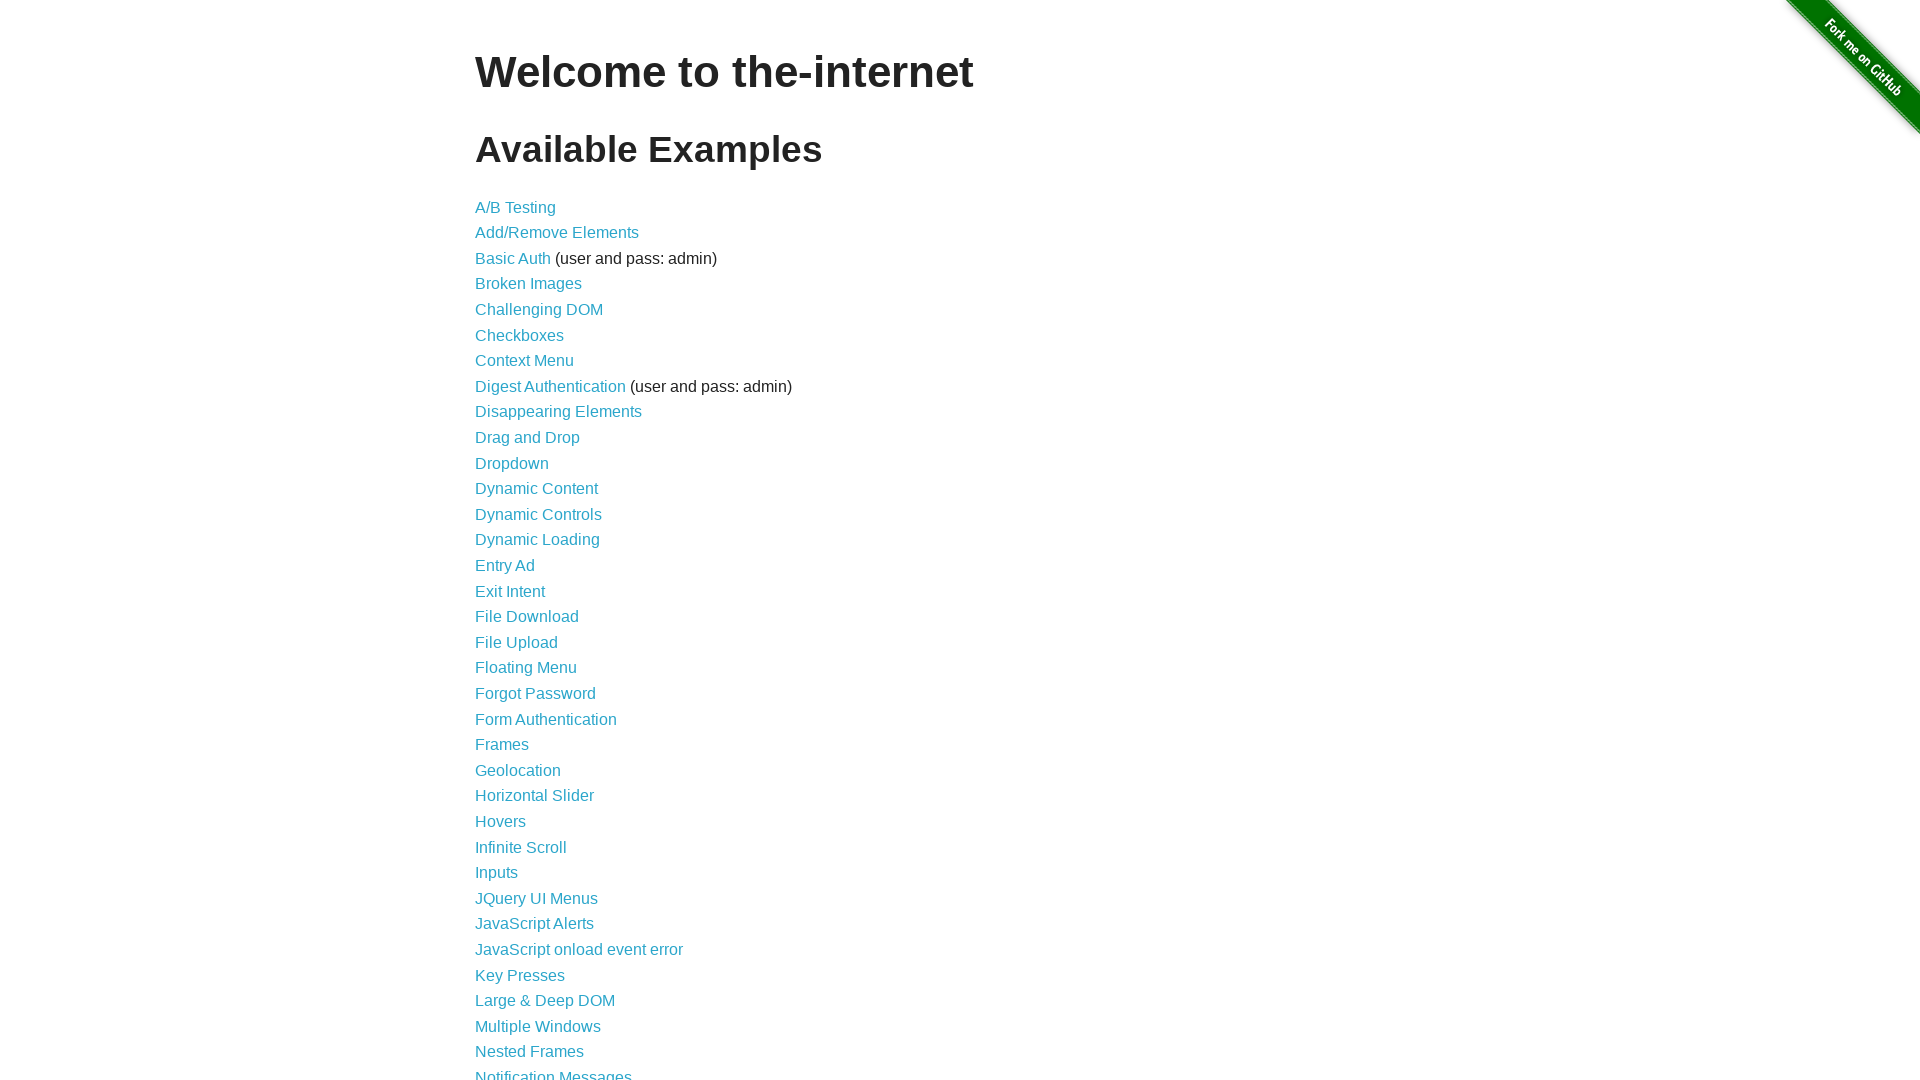